Tests various UI interactions on the Rahul Shetty Academy practice page including clicking radio buttons/checkboxes, selecting dropdown options, handling multiple windows, and filling input fields.

Starting URL: https://rahulshettyacademy.com/AutomationPractice/

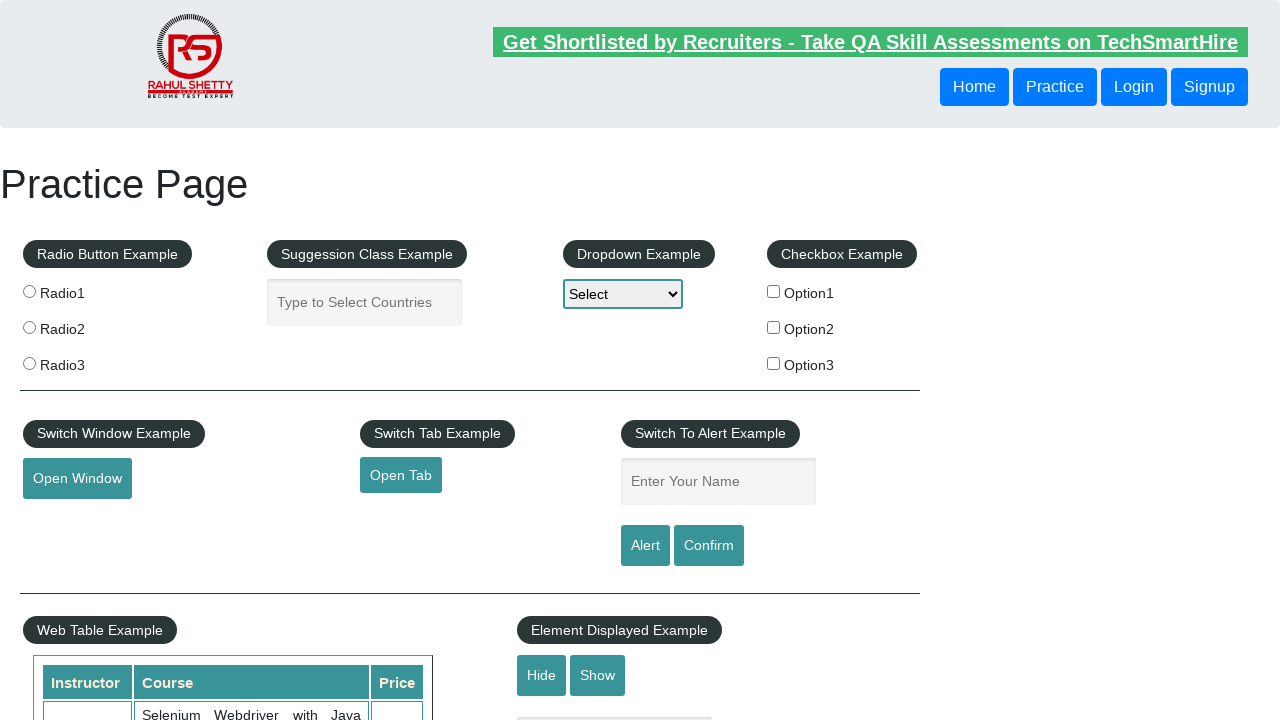

Clicked radio button 1 at (29, 291) on input[name='radioButton'][value='radio1']
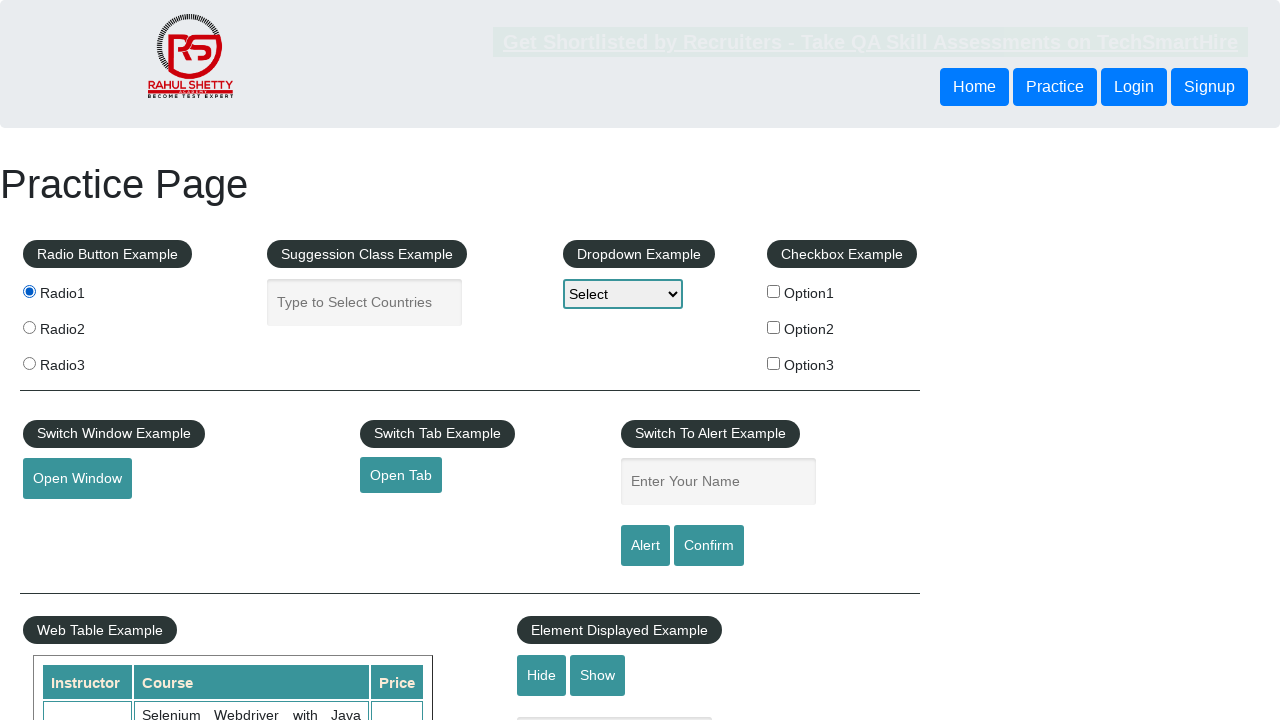

Filled country input field with 'India' on #autocomplete
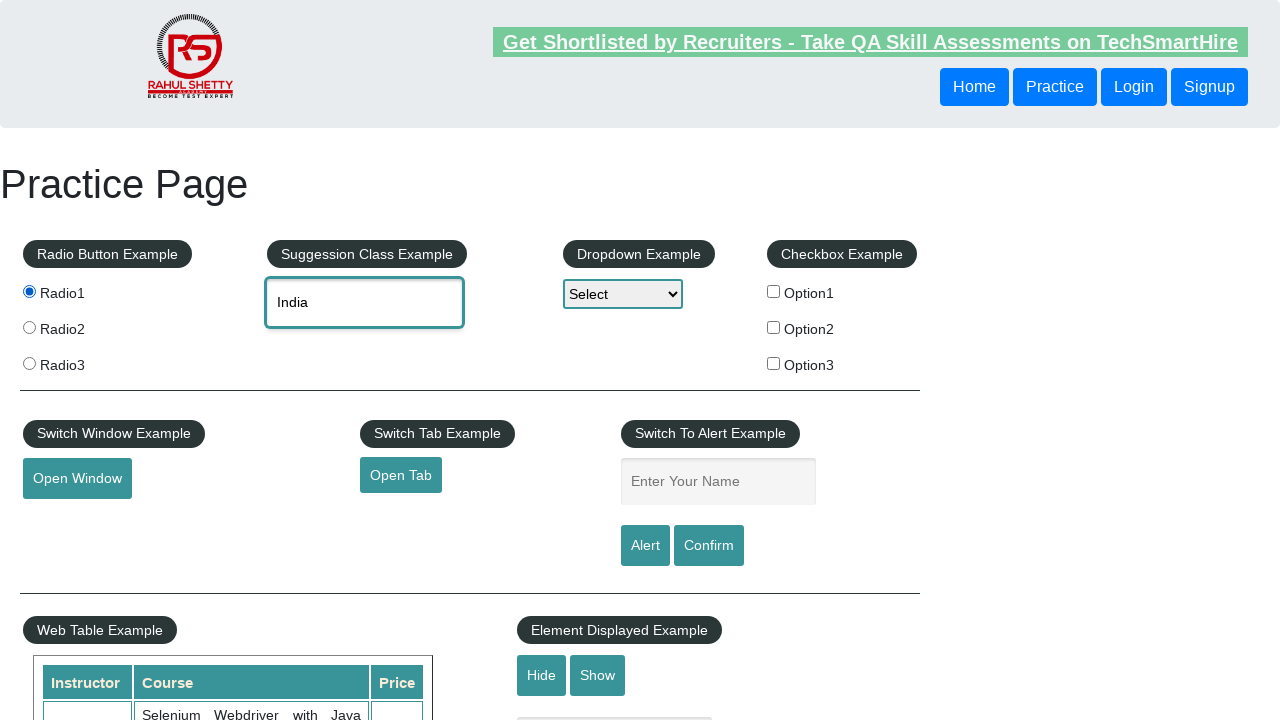

Selected 'Option3' from dropdown on #dropdown-class-example
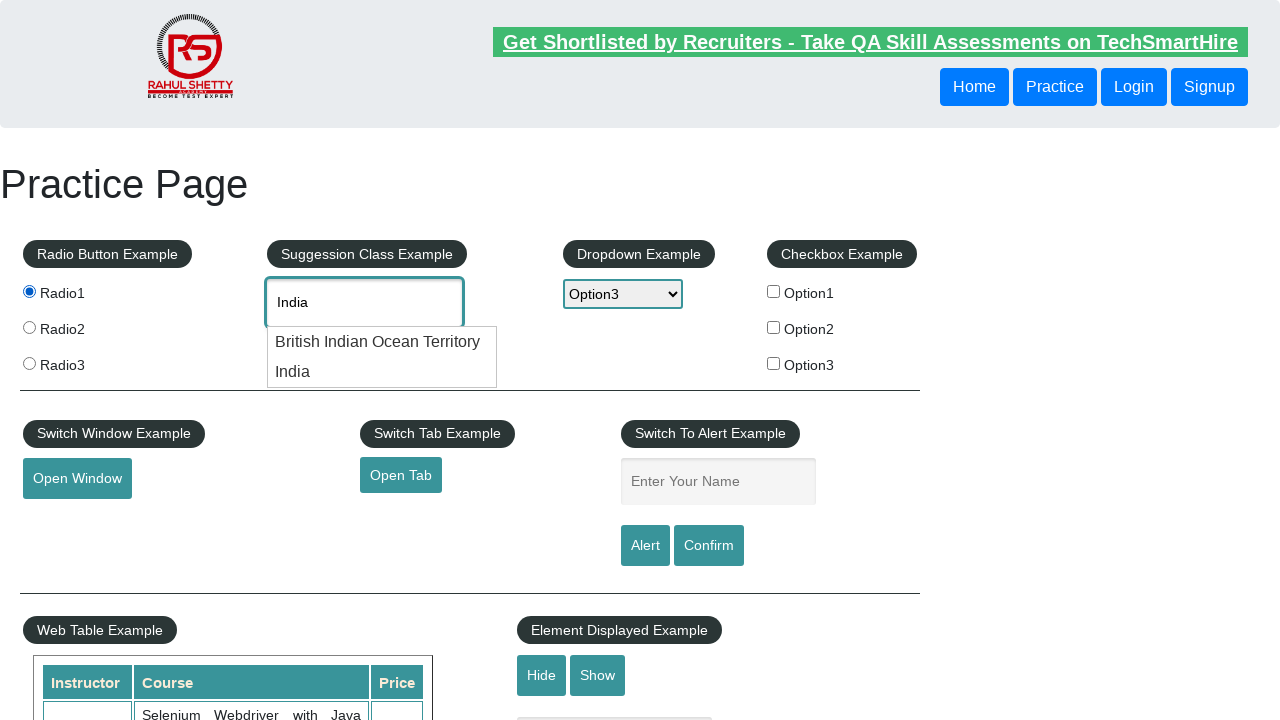

Clicked checkbox option1 at (774, 291) on input[value='option1']
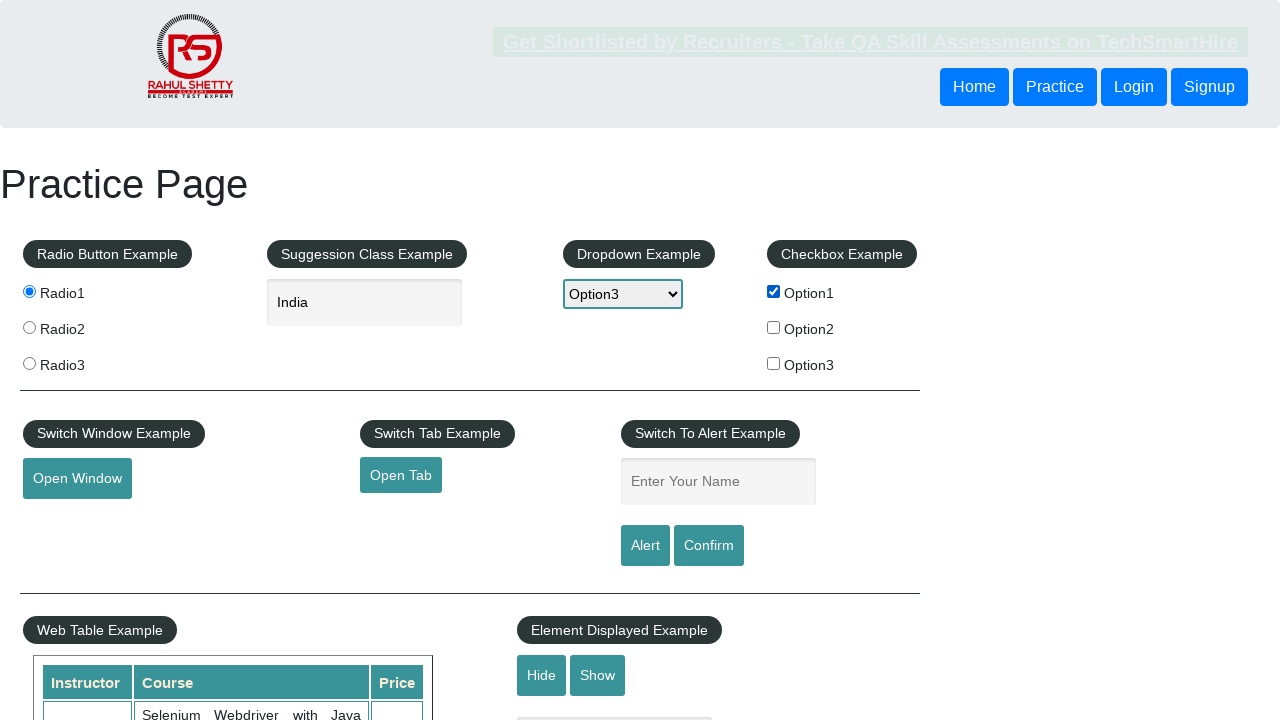

Clicked checkbox option2 at (774, 327) on input[value='option2']
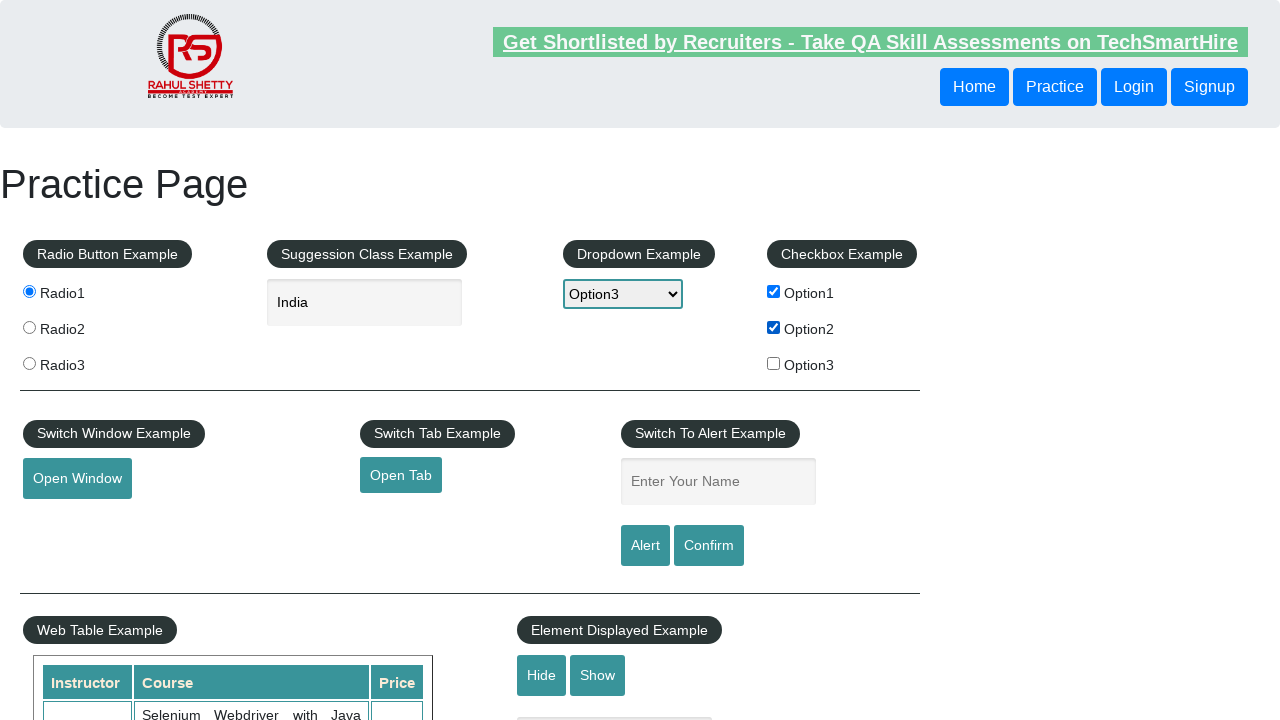

Clicked checkbox option3 at (774, 363) on input[value='option3']
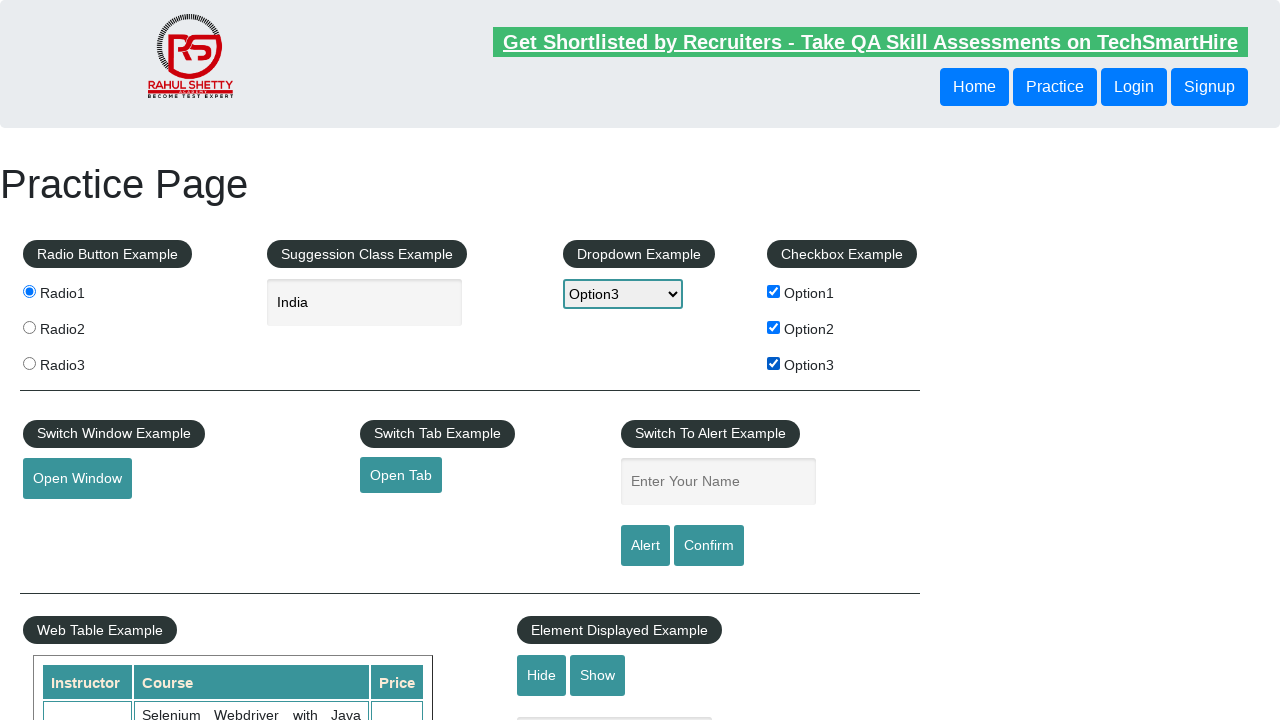

Stored main page reference
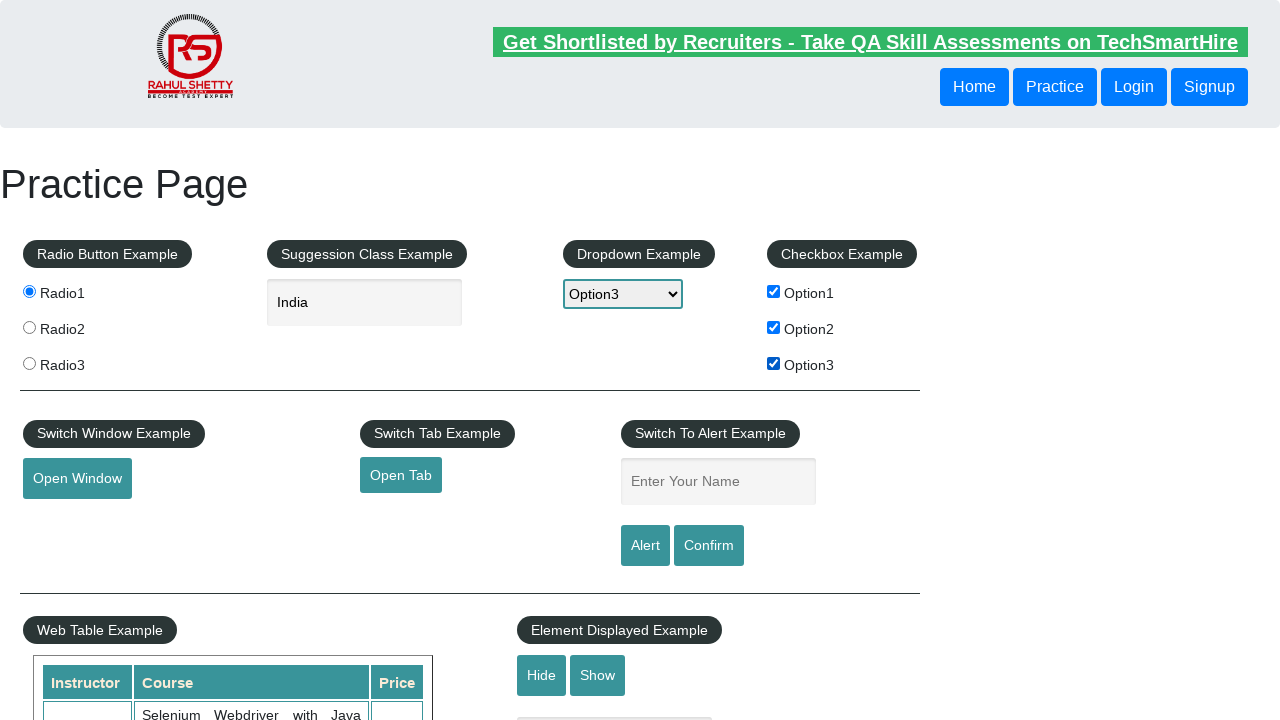

Clicked open window button at (77, 479) on #openwindow
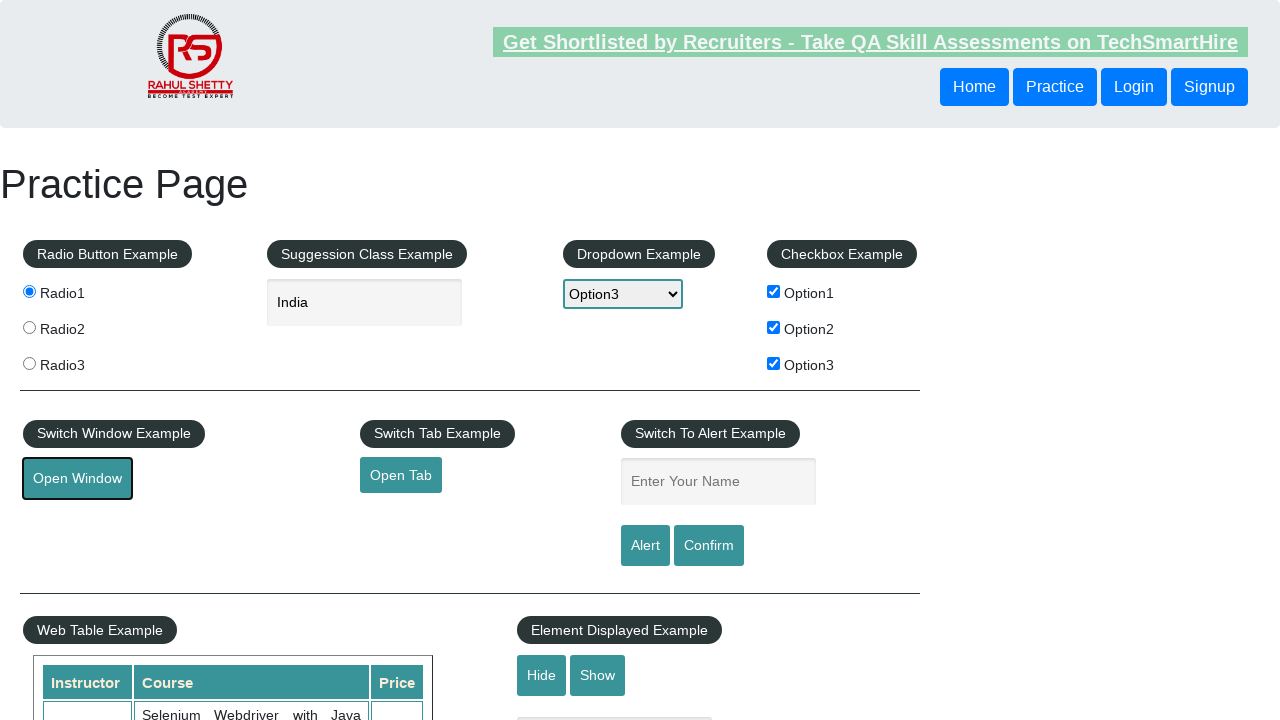

New window loaded
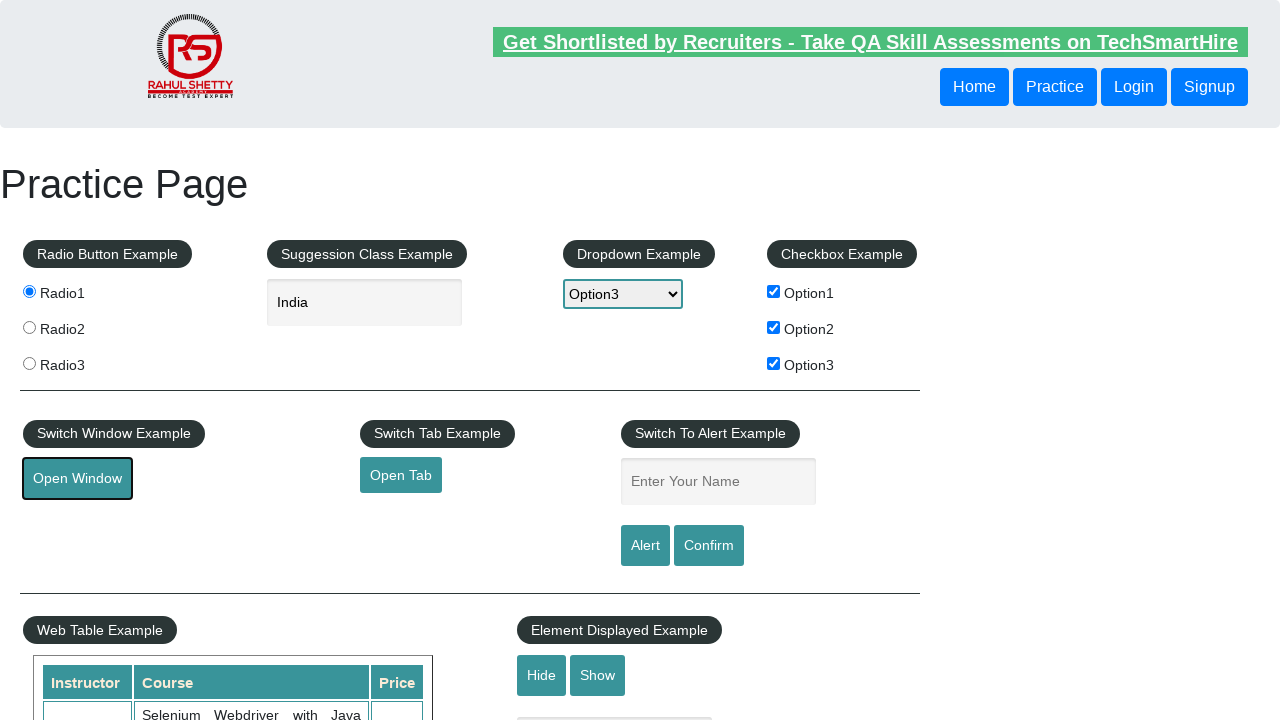

Closed new window
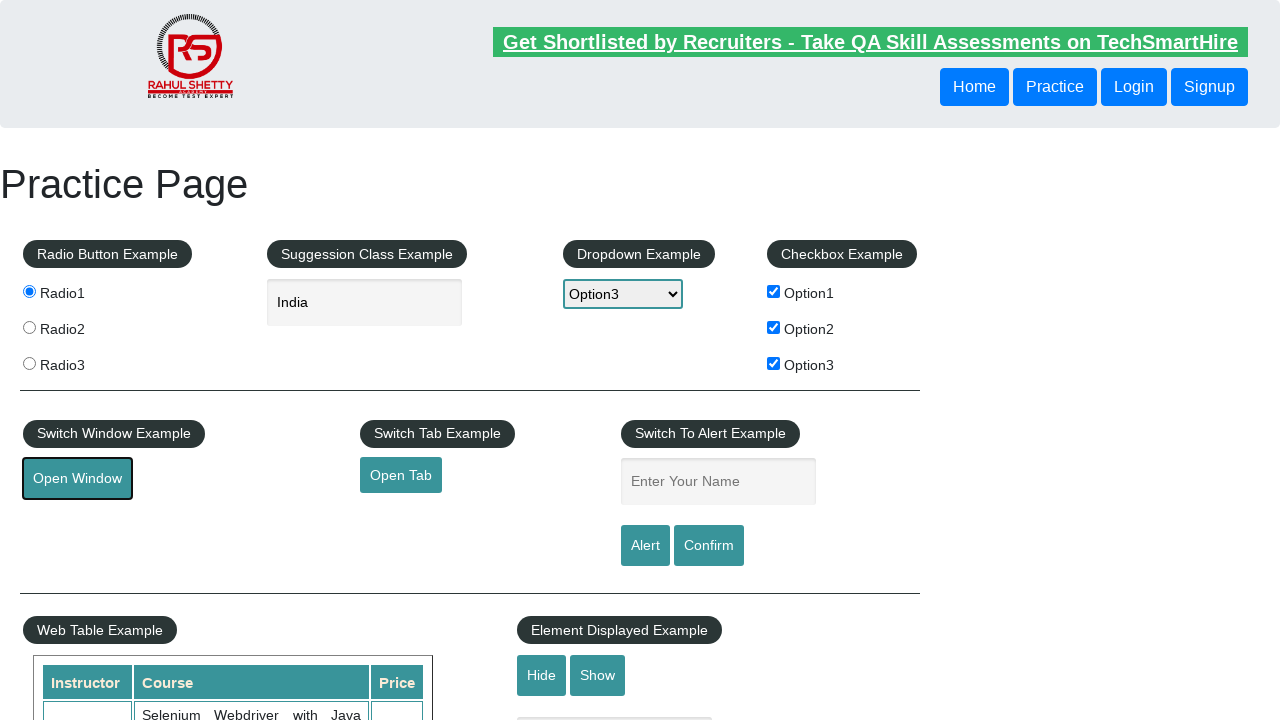

Clicked open tab button at (401, 475) on #opentab
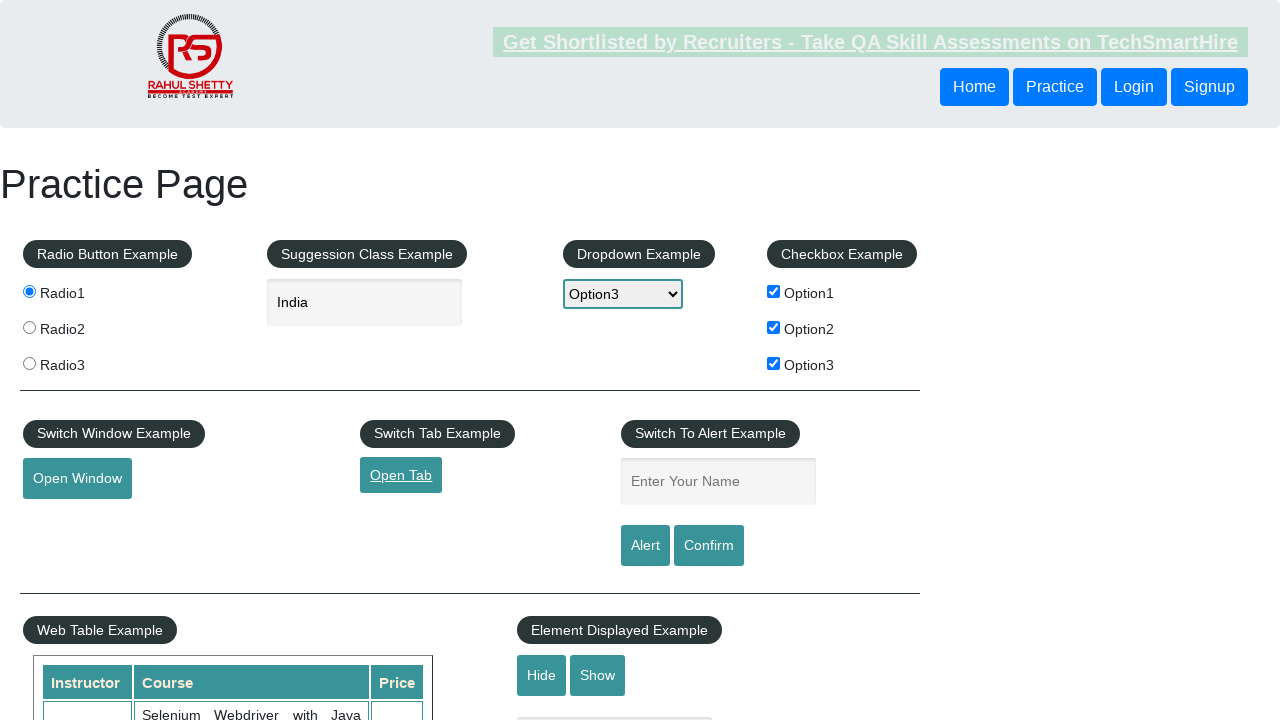

New tab loaded
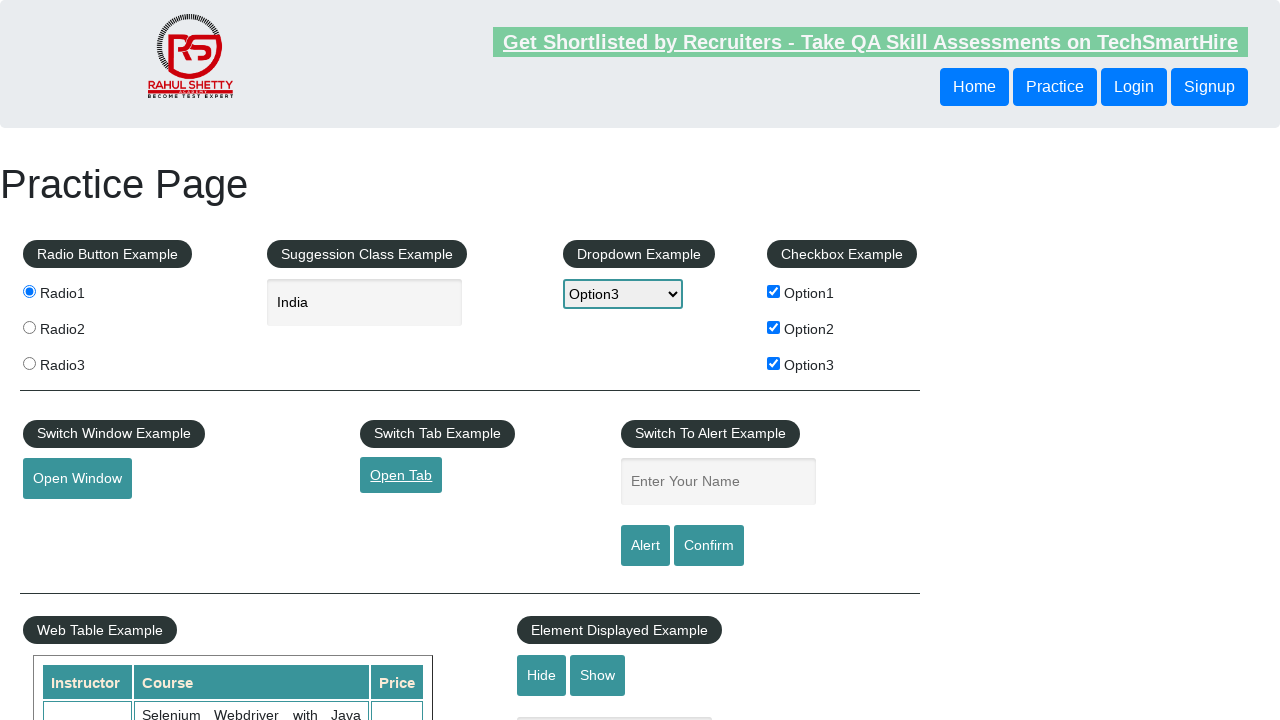

Closed new tab
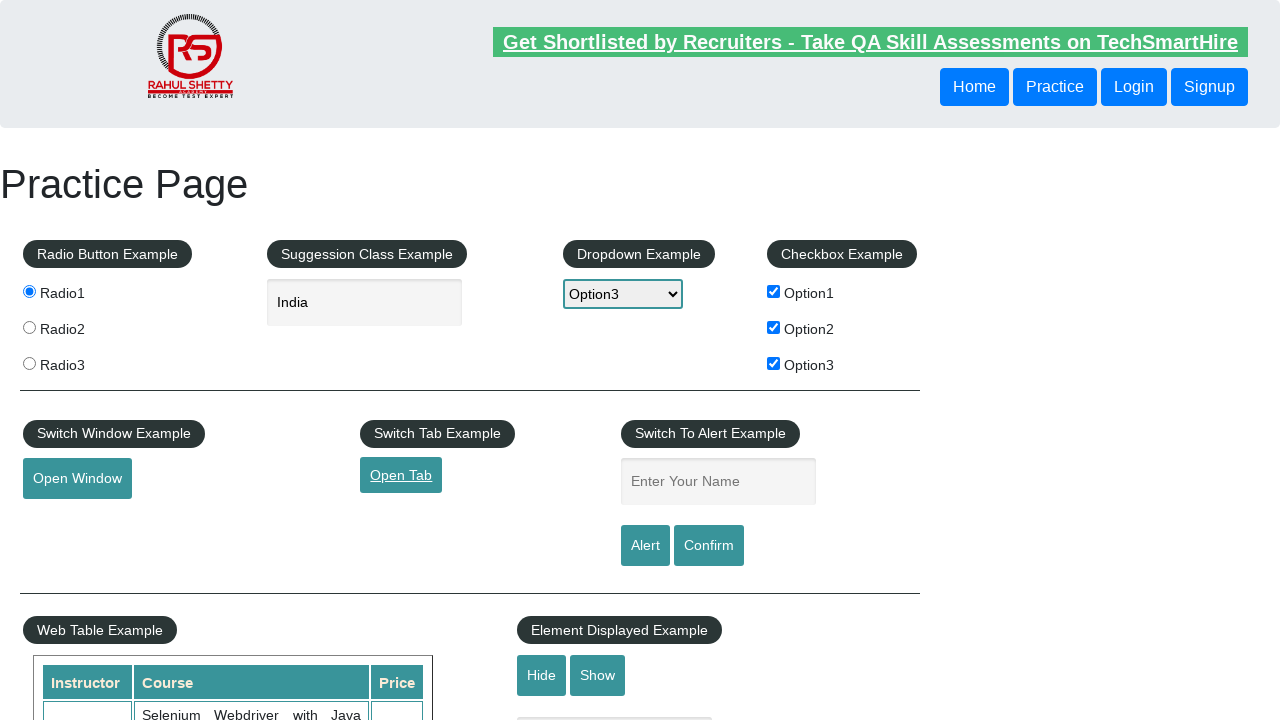

Filled name input field with 'raj' on #name
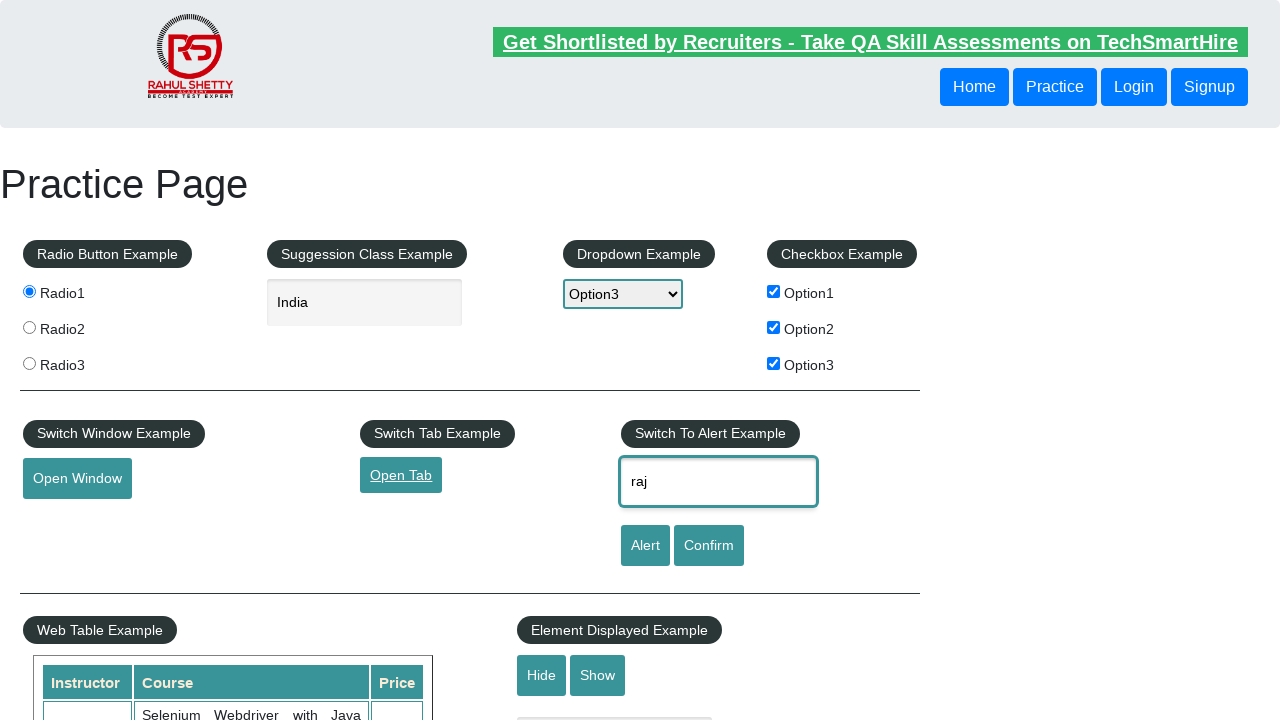

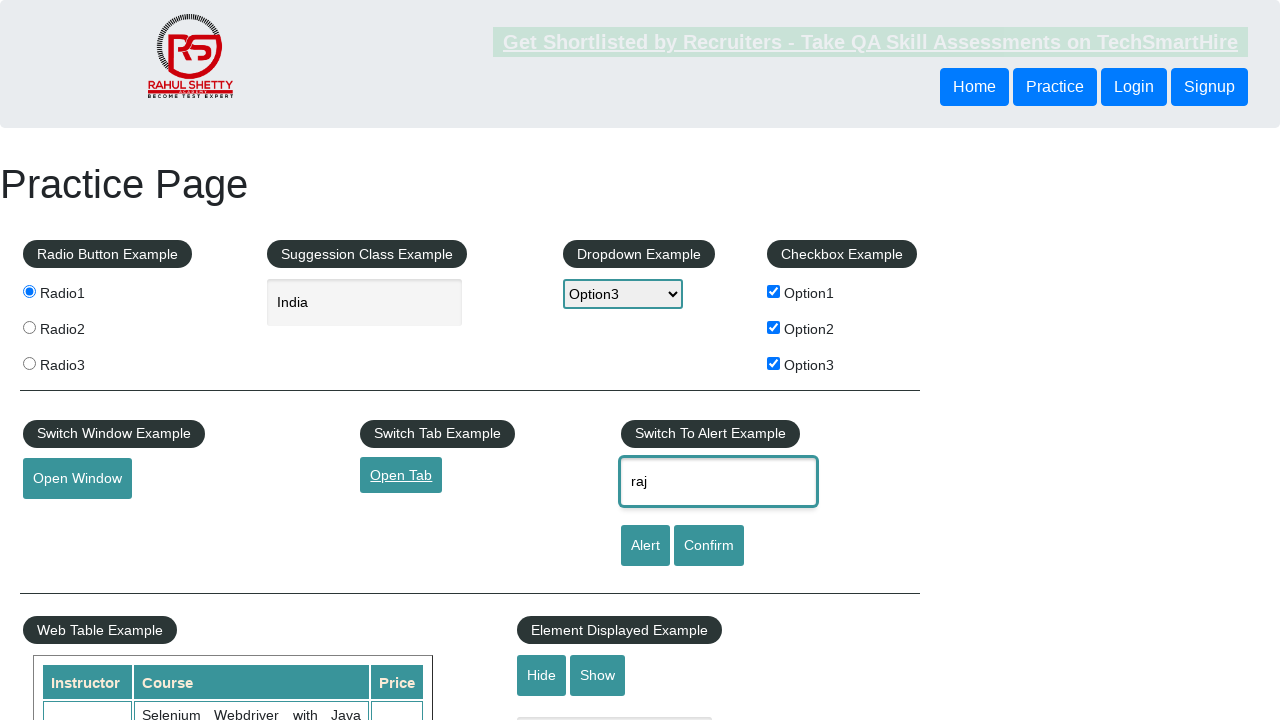